Tests Text Box form filling with name and email and verifies output message

Starting URL: https://demoqa.com/

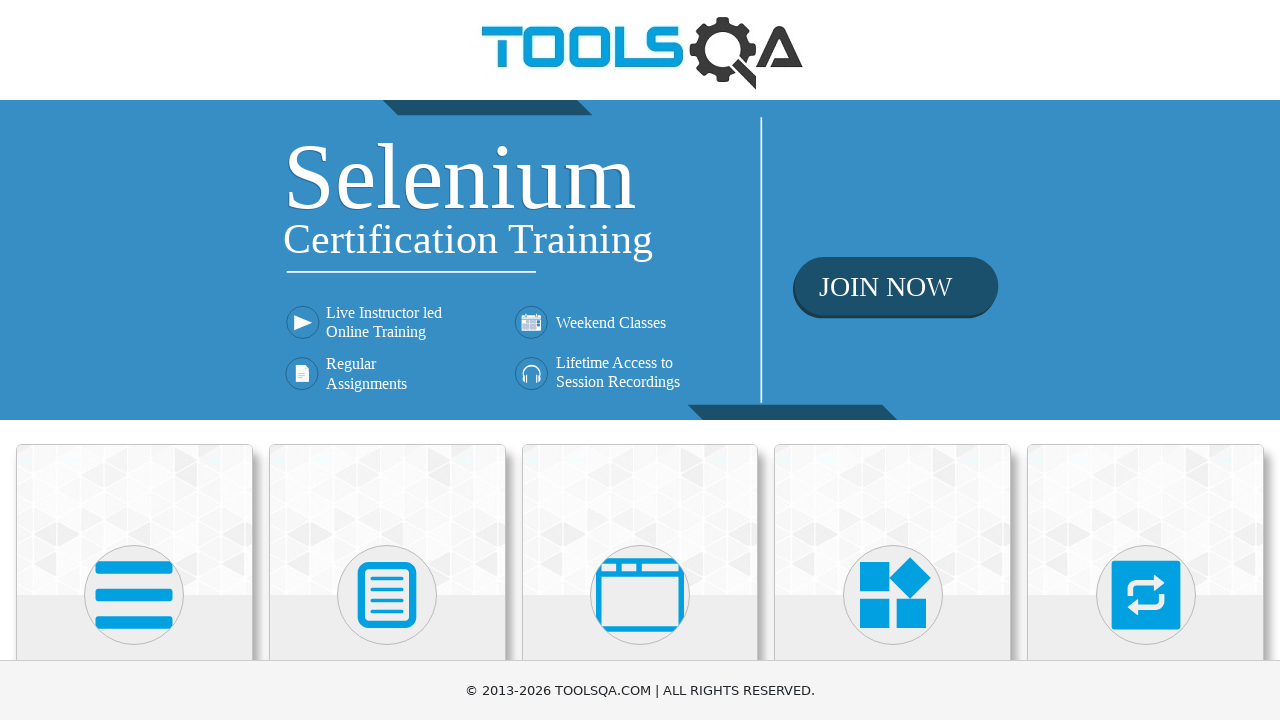

Clicked Elements card at (134, 520) on xpath=//div[@class='card mt-4 top-card'][1]
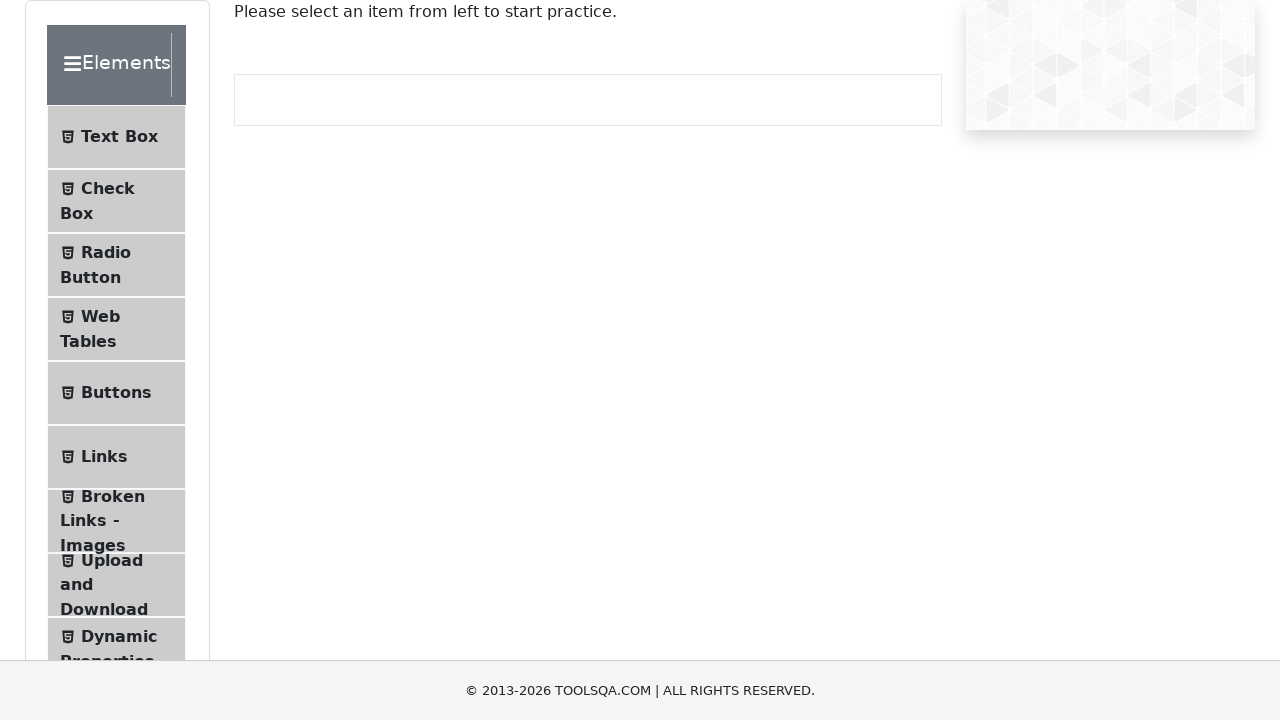

Clicked Text Box menu item at (116, 137) on xpath=//li[@id='item-0'][1]
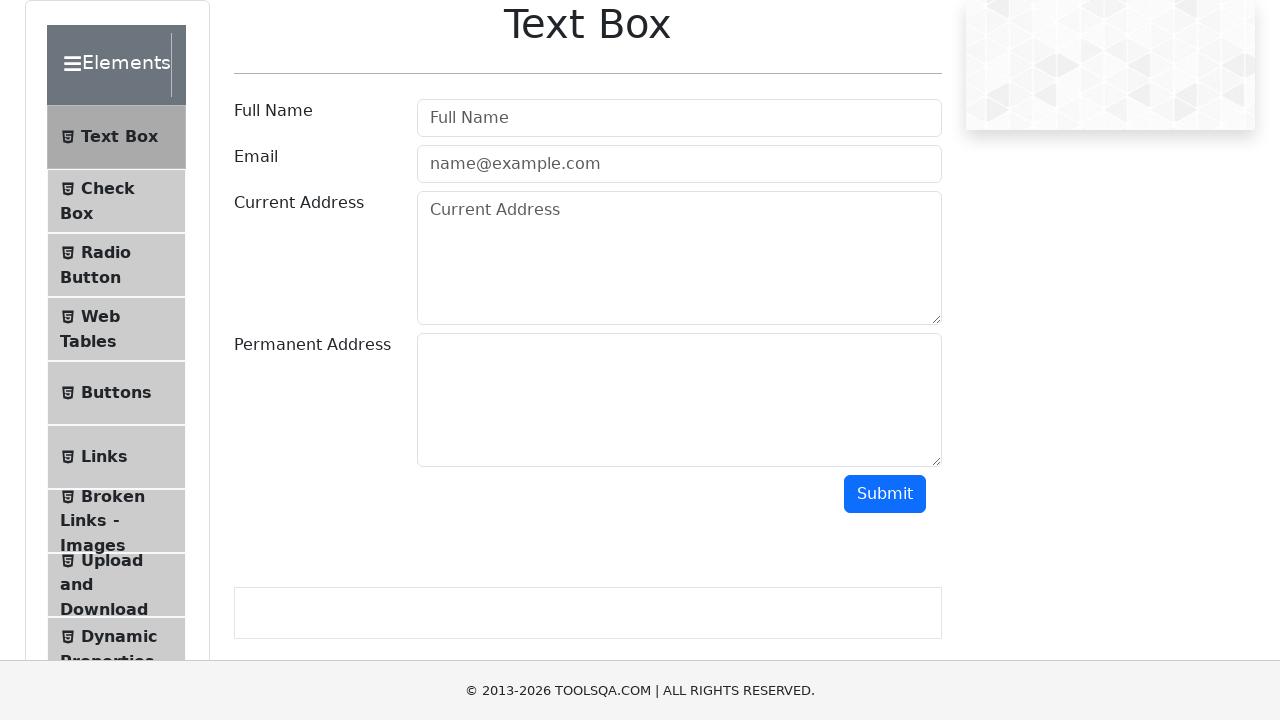

Filled full name field with 'Barak Obama' on xpath=//input[@class=' mr-sm-2 form-control'][1]
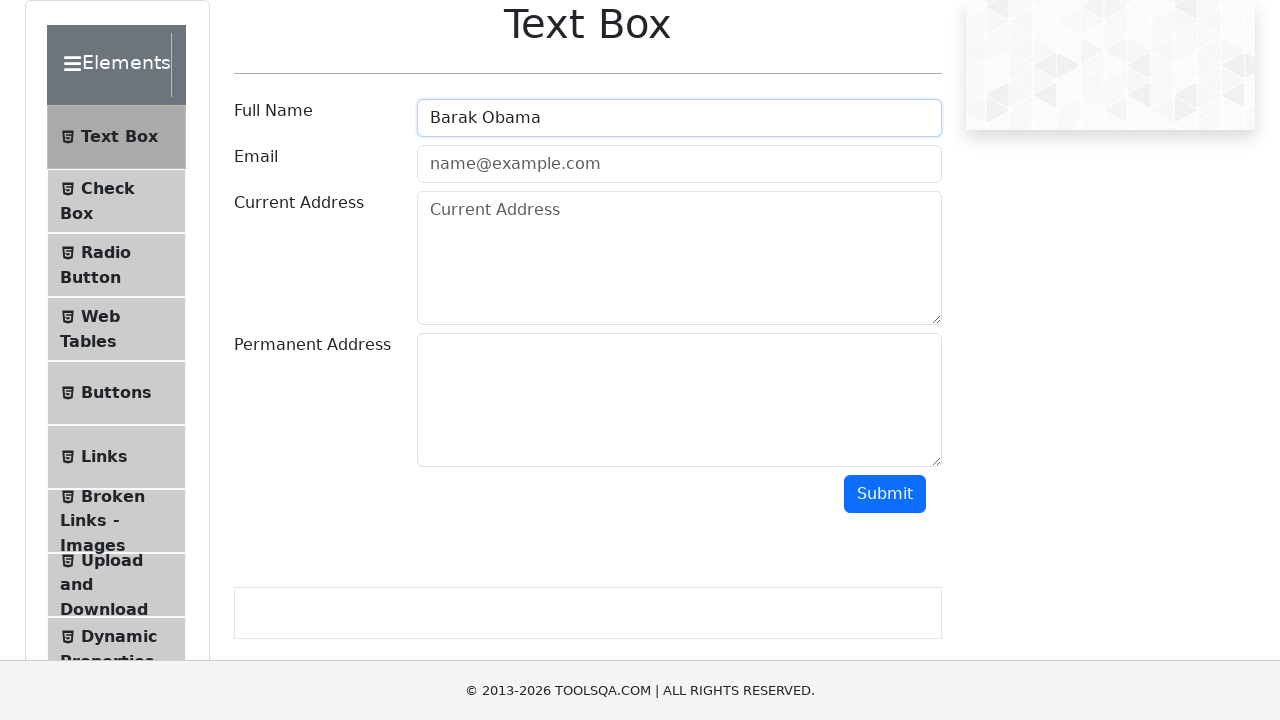

Filled email field with 'barak1961@gmail.com' on input.mr-sm-2.form-control
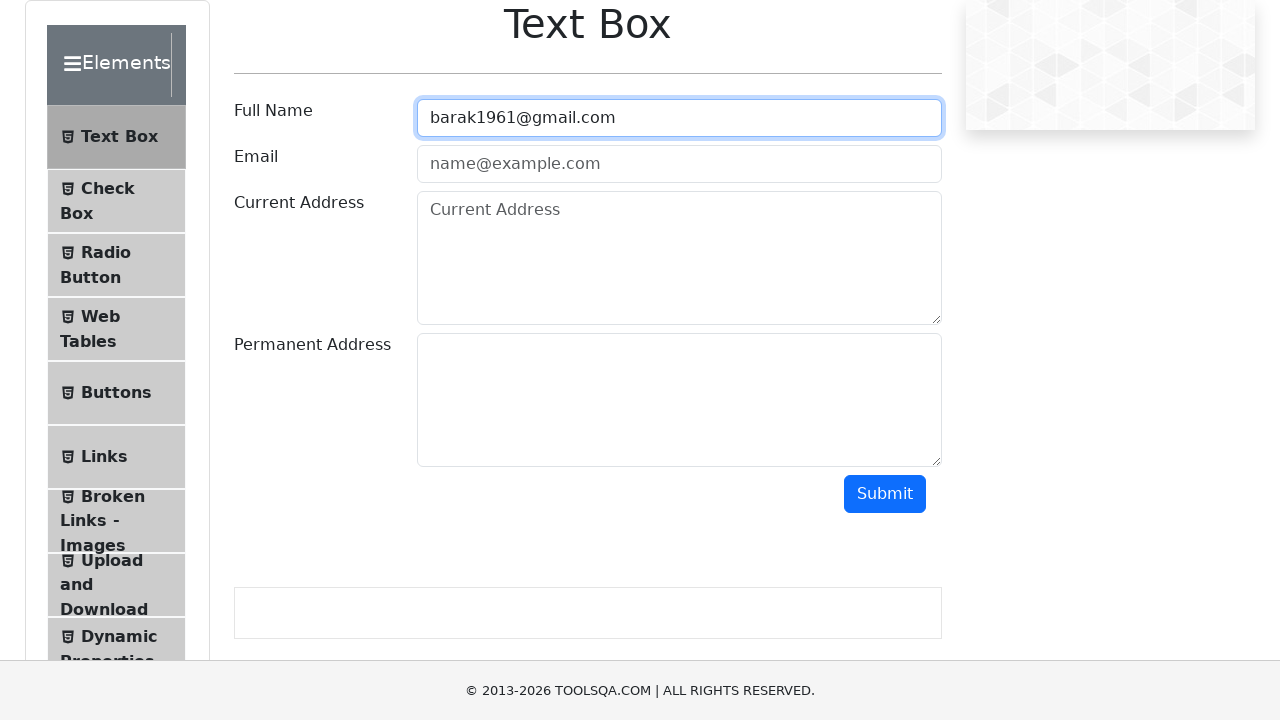

Clicked submit button at (885, 494) on #submit
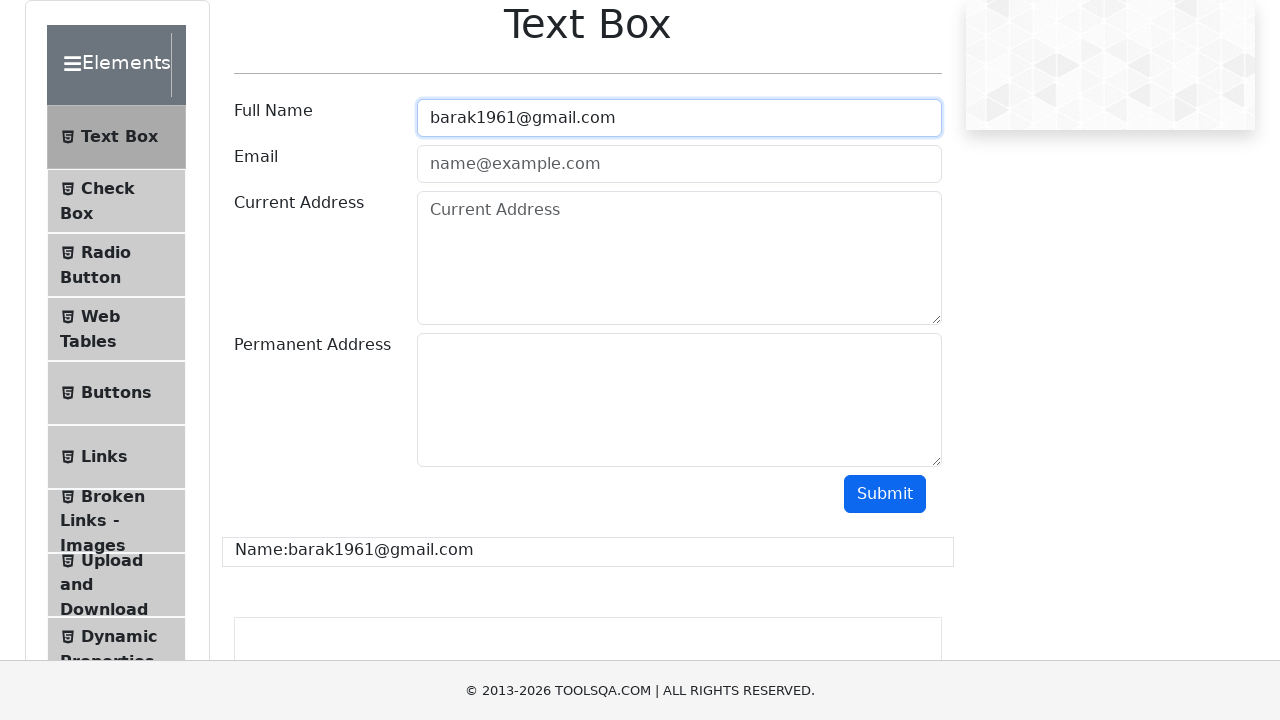

Verified output message appeared
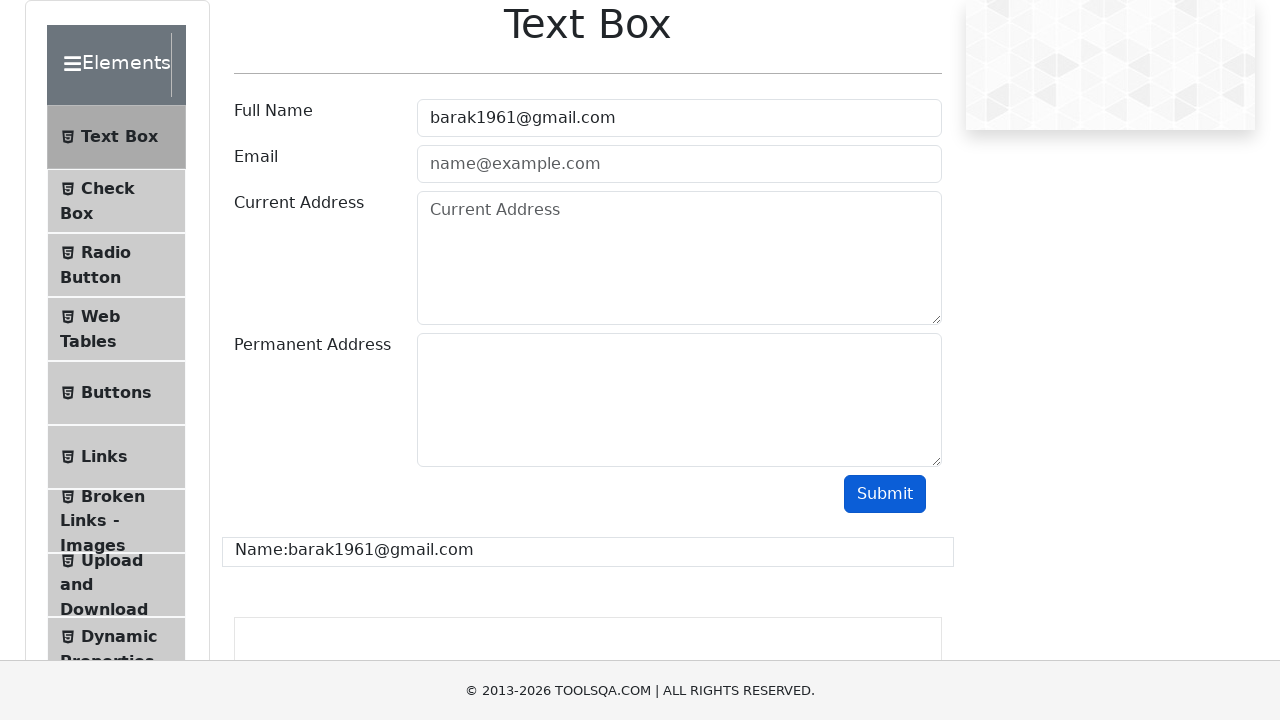

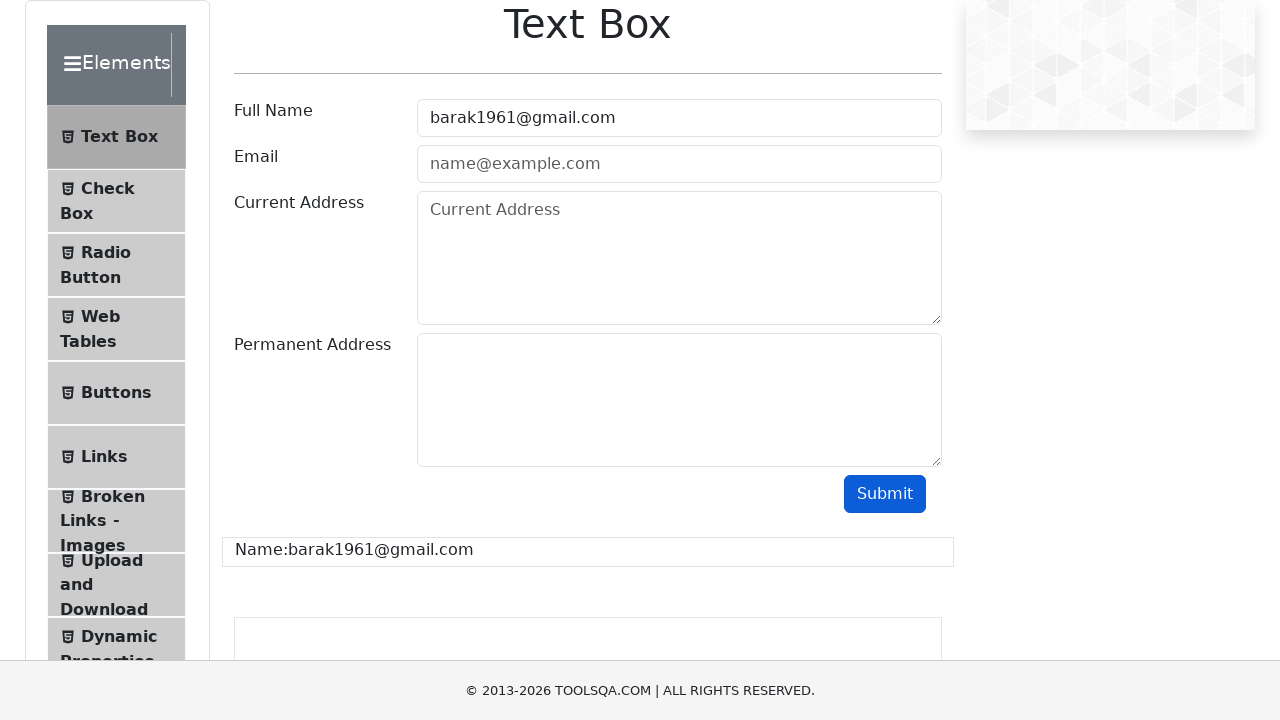